Navigates to the Invent with Python website and clicks on the "Read Online for Free" link to access free reading content

Starting URL: https://inventwithpython.com

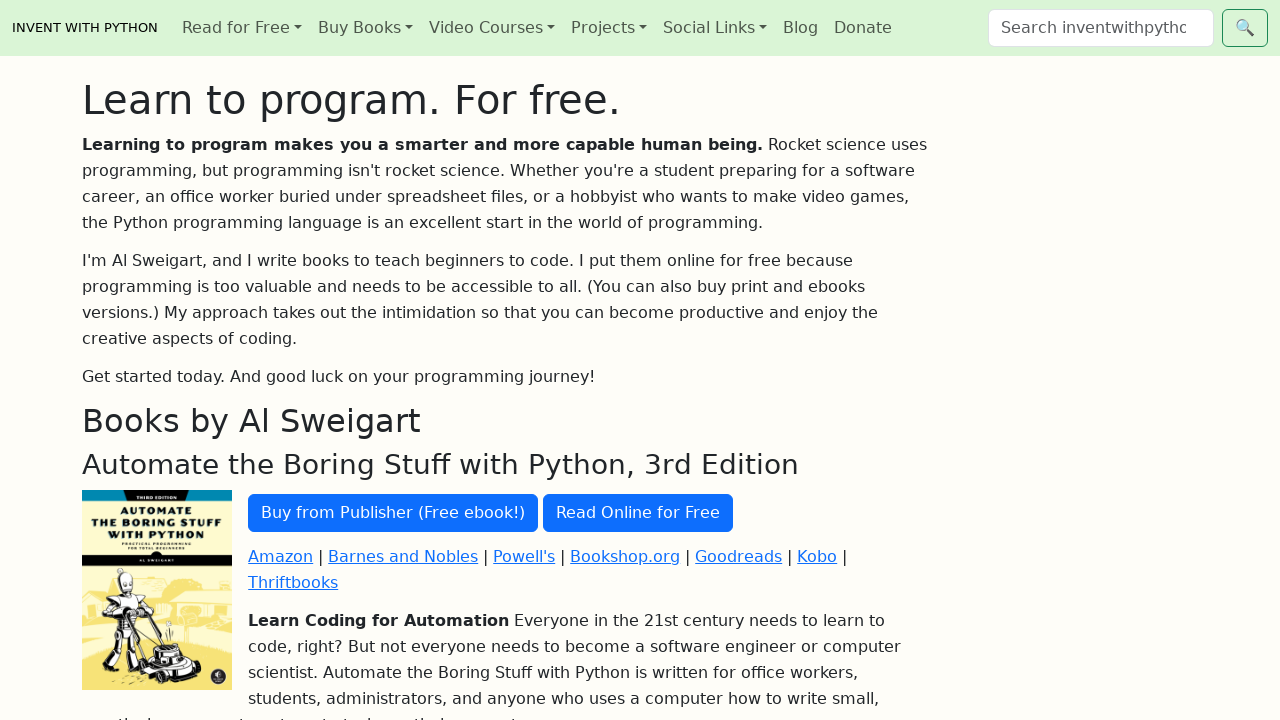

Navigated to Invent with Python website
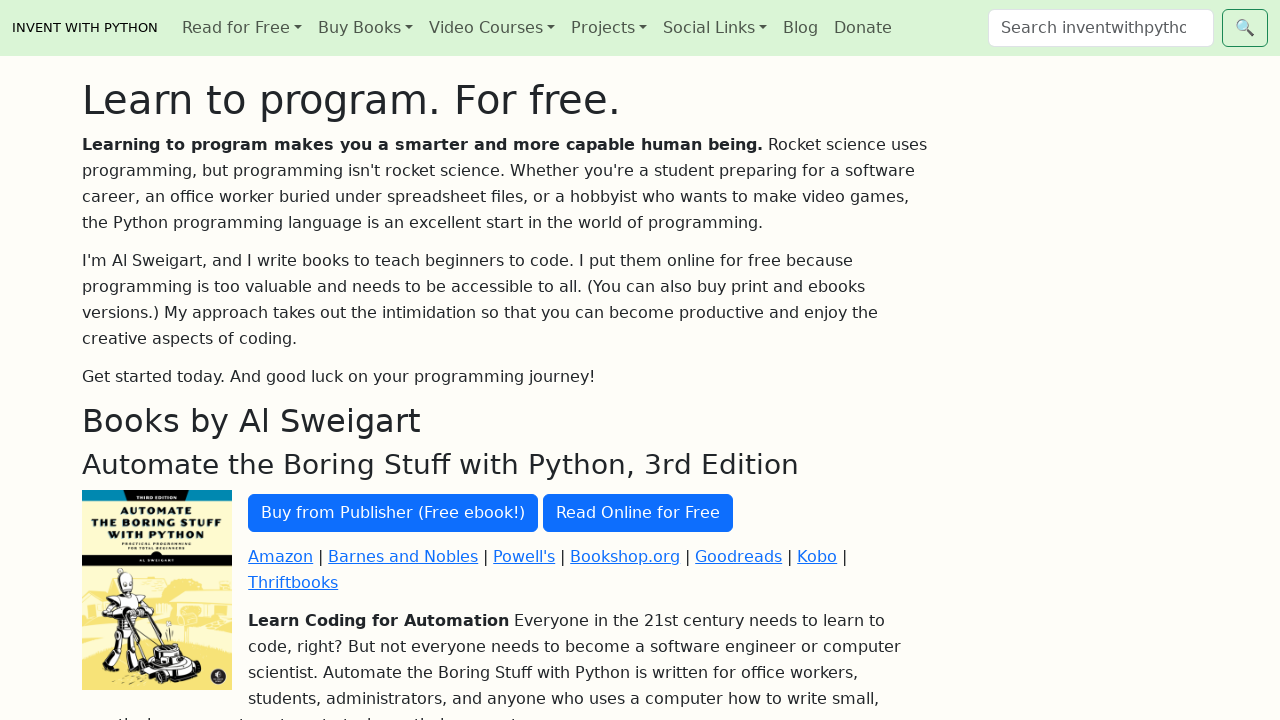

Clicked the 'Read Online for Free' link at (638, 513) on text=Read Online for Free
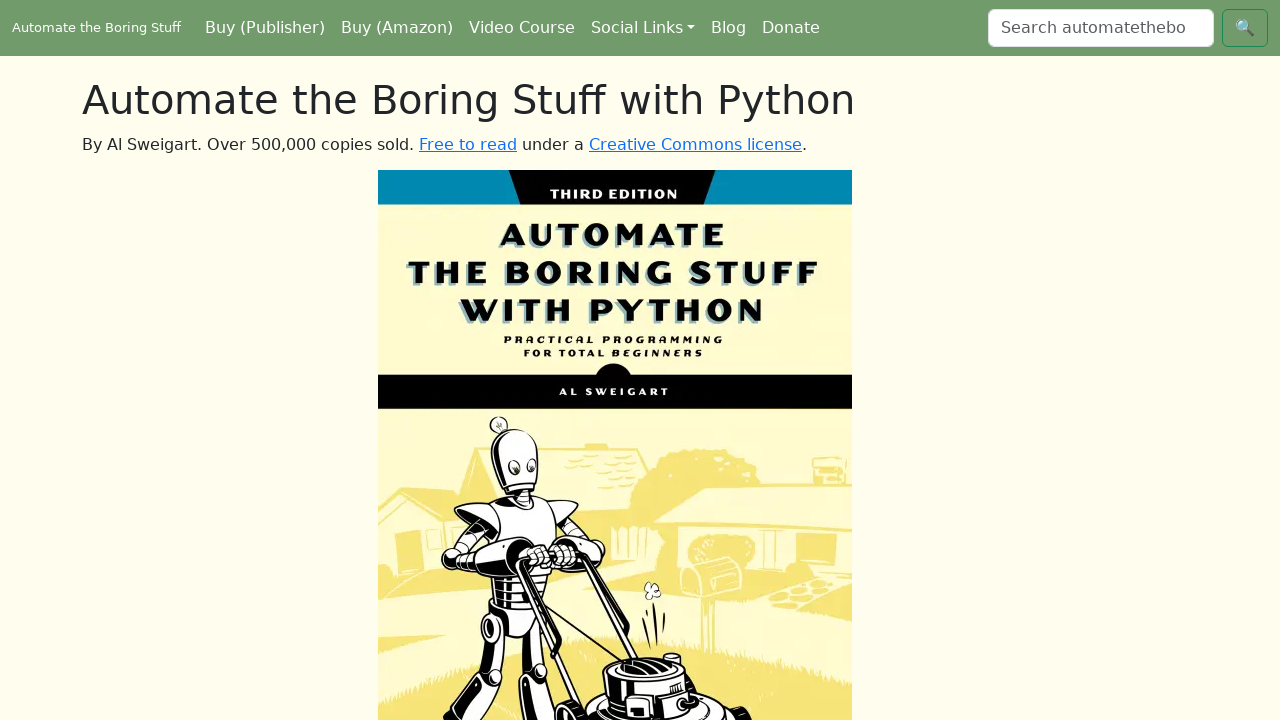

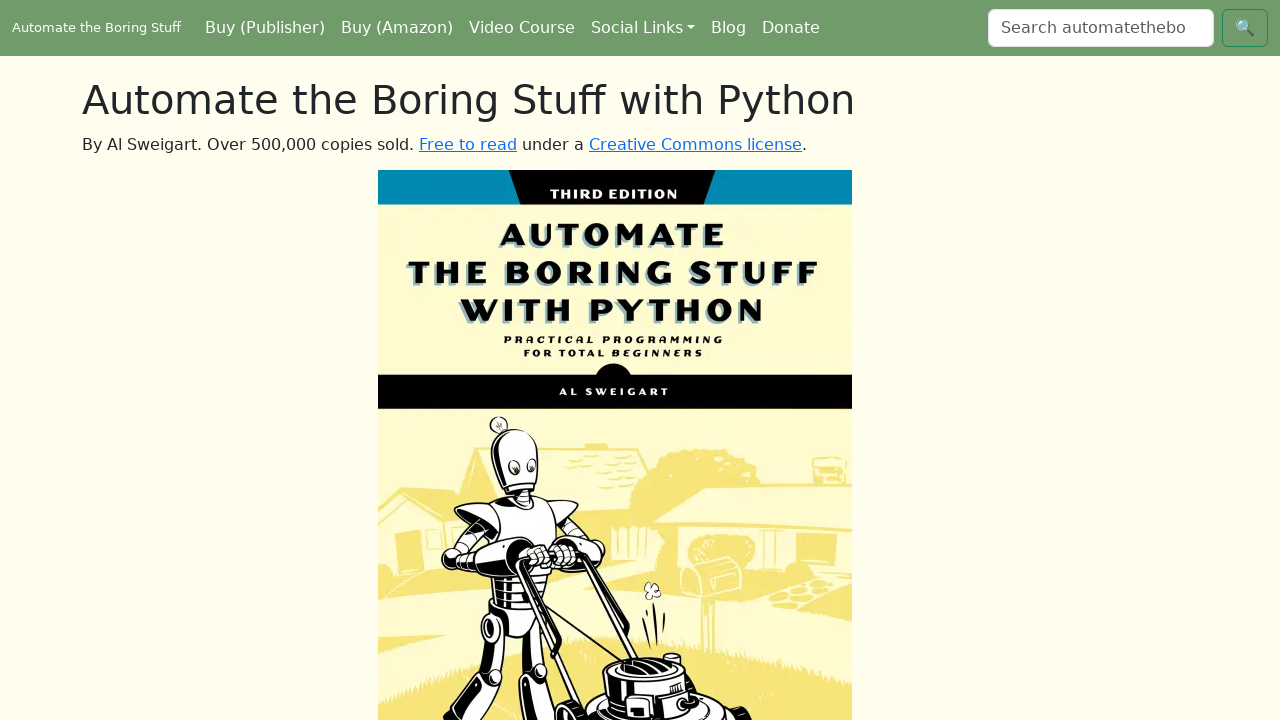